Tests a form submission workflow by filling in name and email fields and clicking submit button on a location permission demo page

Starting URL: https://belaletech.github.io/allow-location-permission/

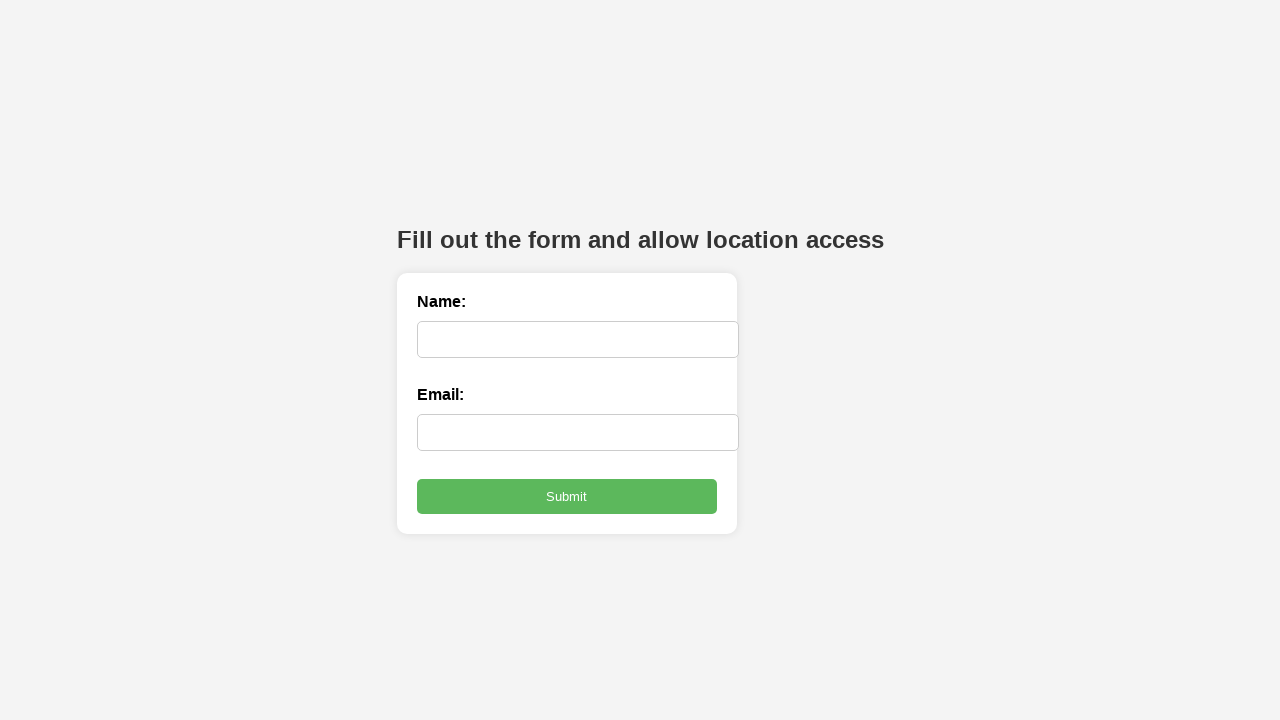

Navigated to location permission demo page
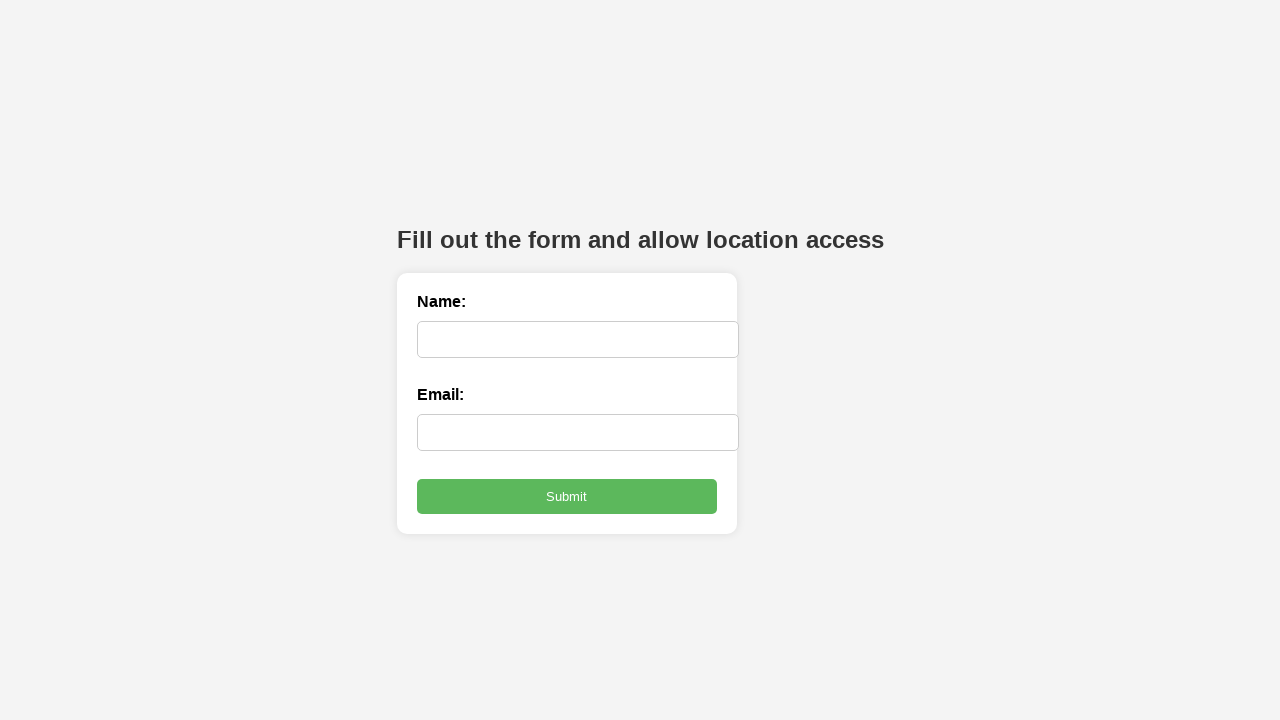

Filled name field with 'Belal' on #name
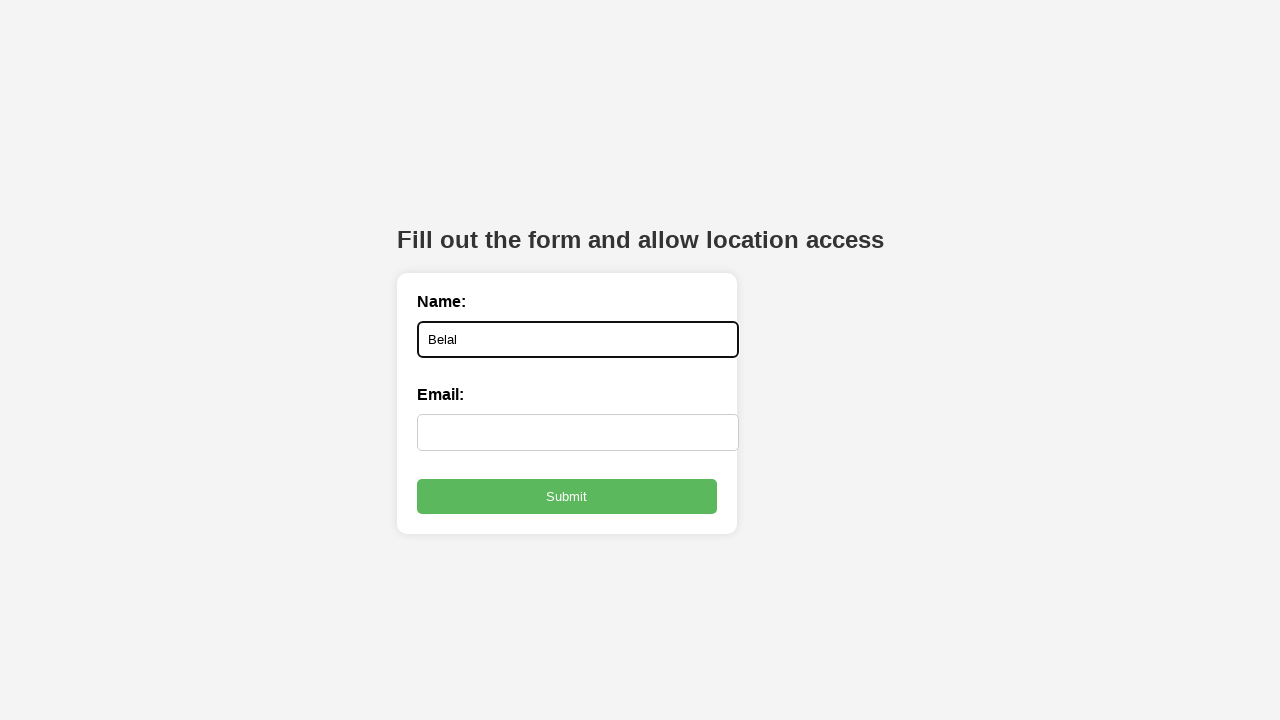

Filled email field with 'test@example.com' on #email
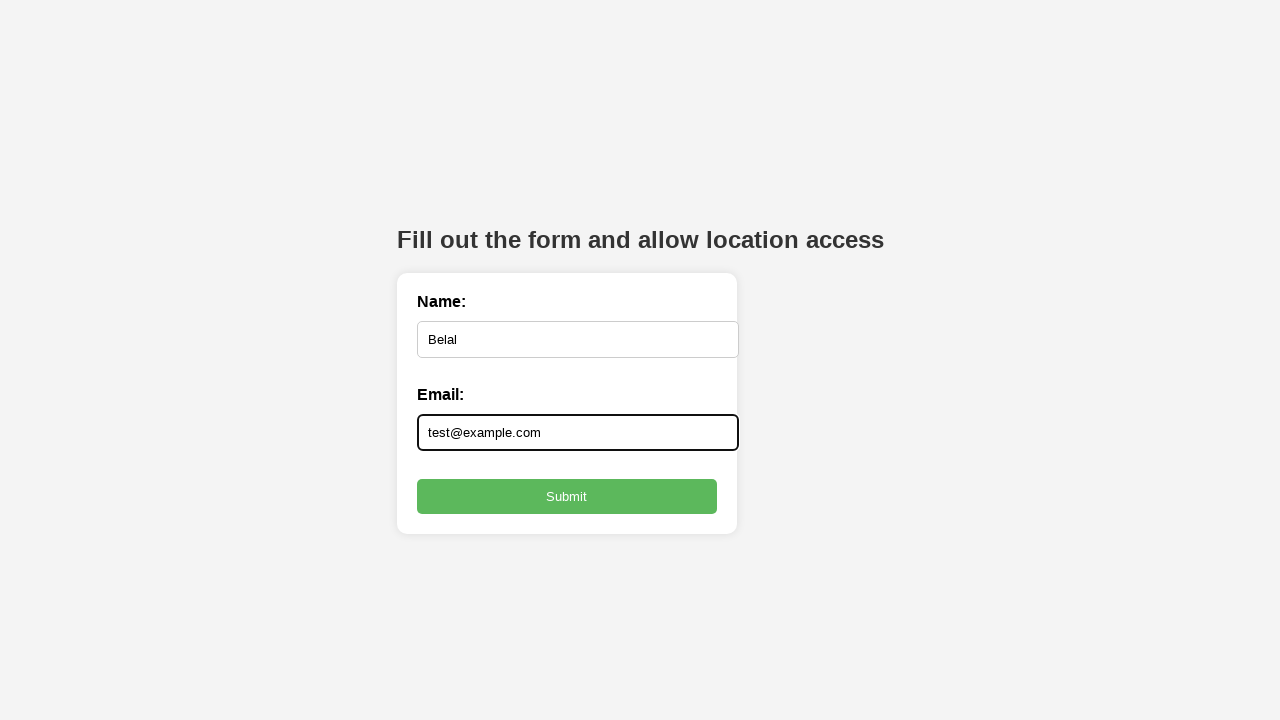

Clicked form submit button at (566, 497) on xpath=//*[@id='locationForm']/button
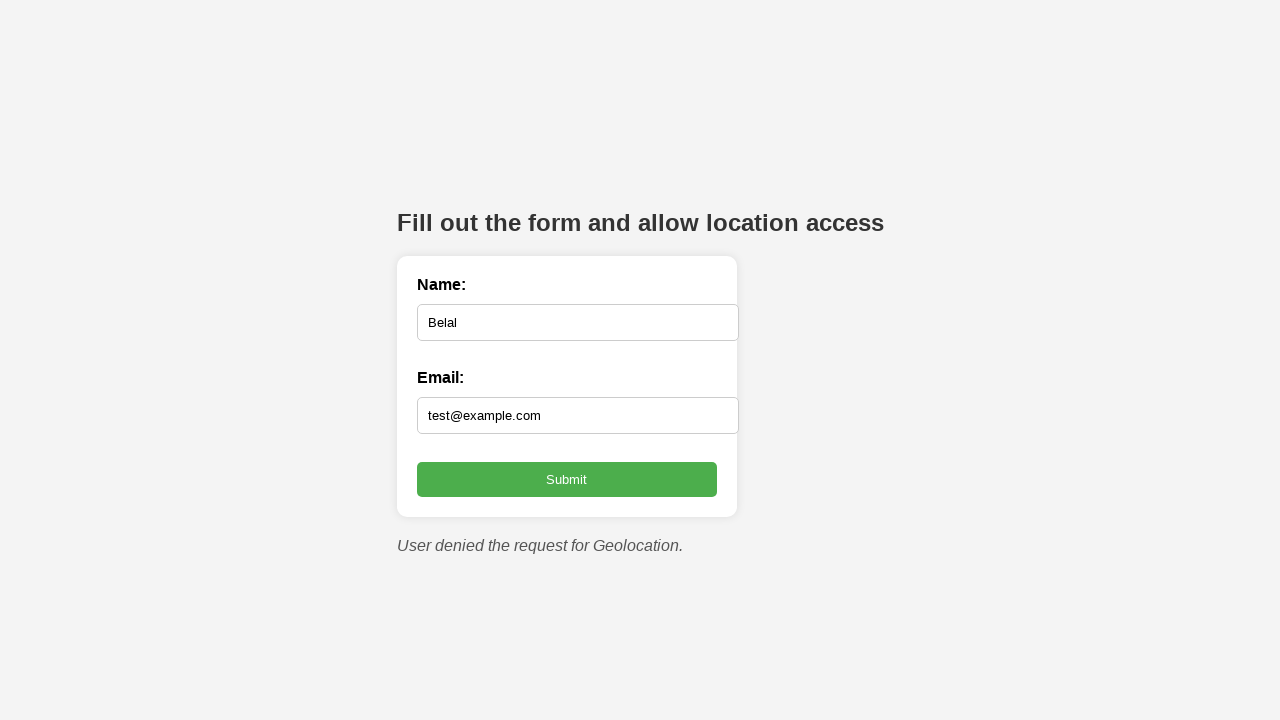

Waited for location permission dialog
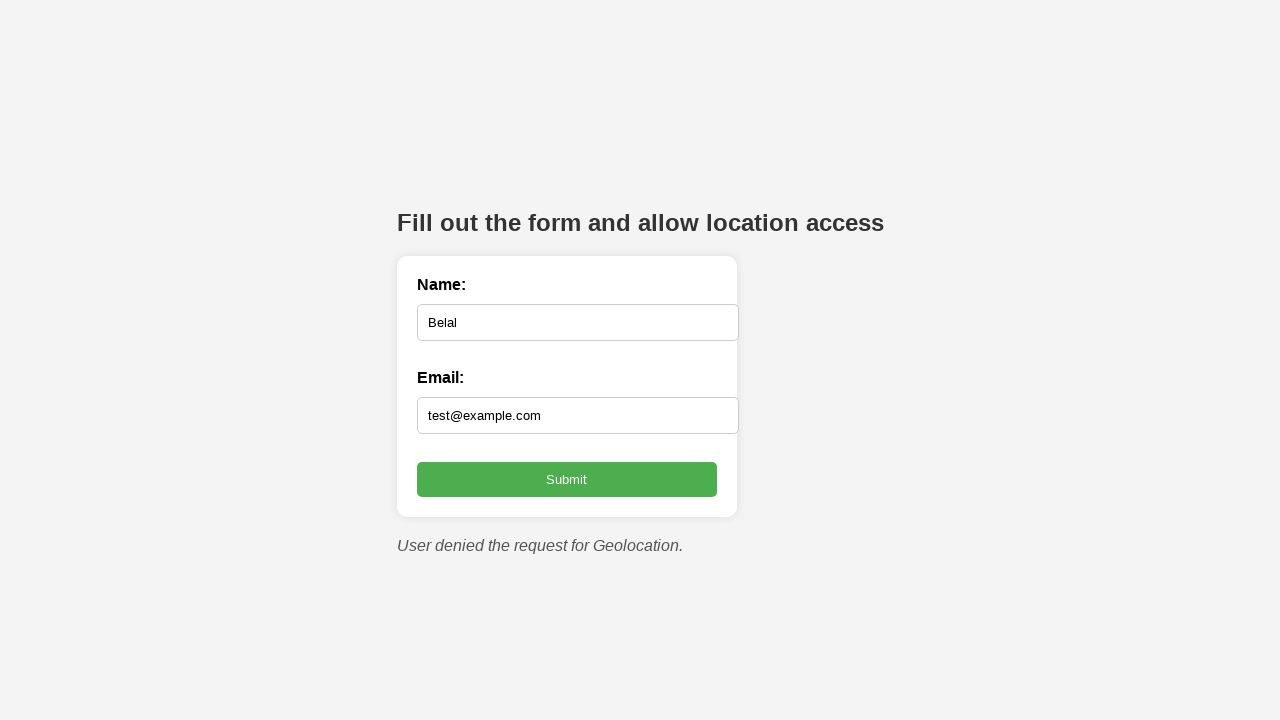

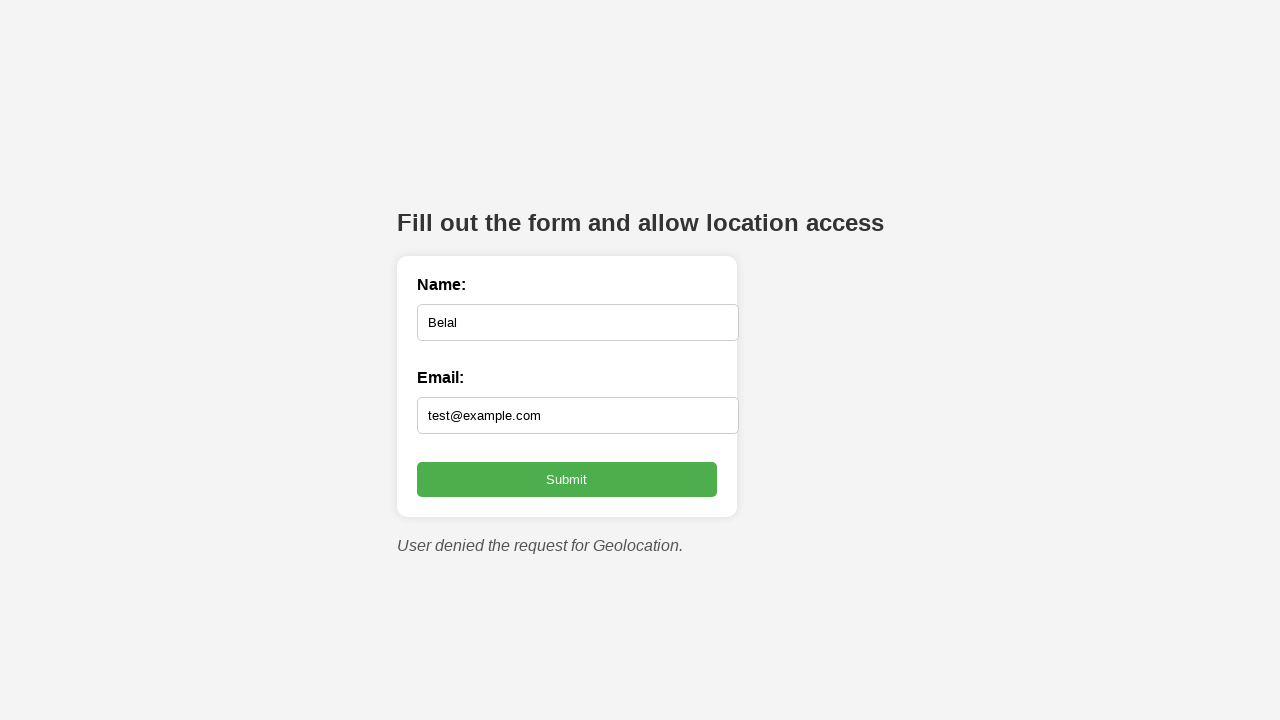